Tests navigation to Browse Languages section, clicks on letter M, and verifies that MySQL is the last language listed.

Starting URL: http://www.99-bottles-of-beer.net/

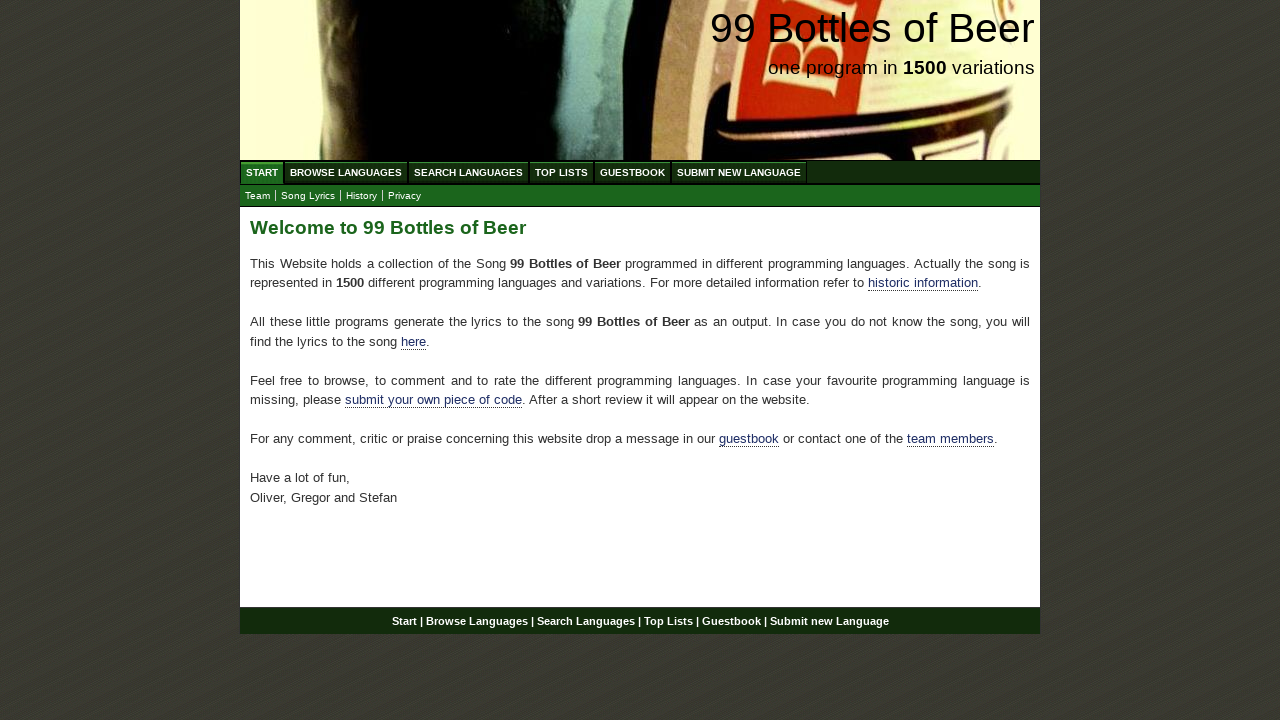

Clicked on Browse Languages link at (346, 172) on a[href='/abc.html']
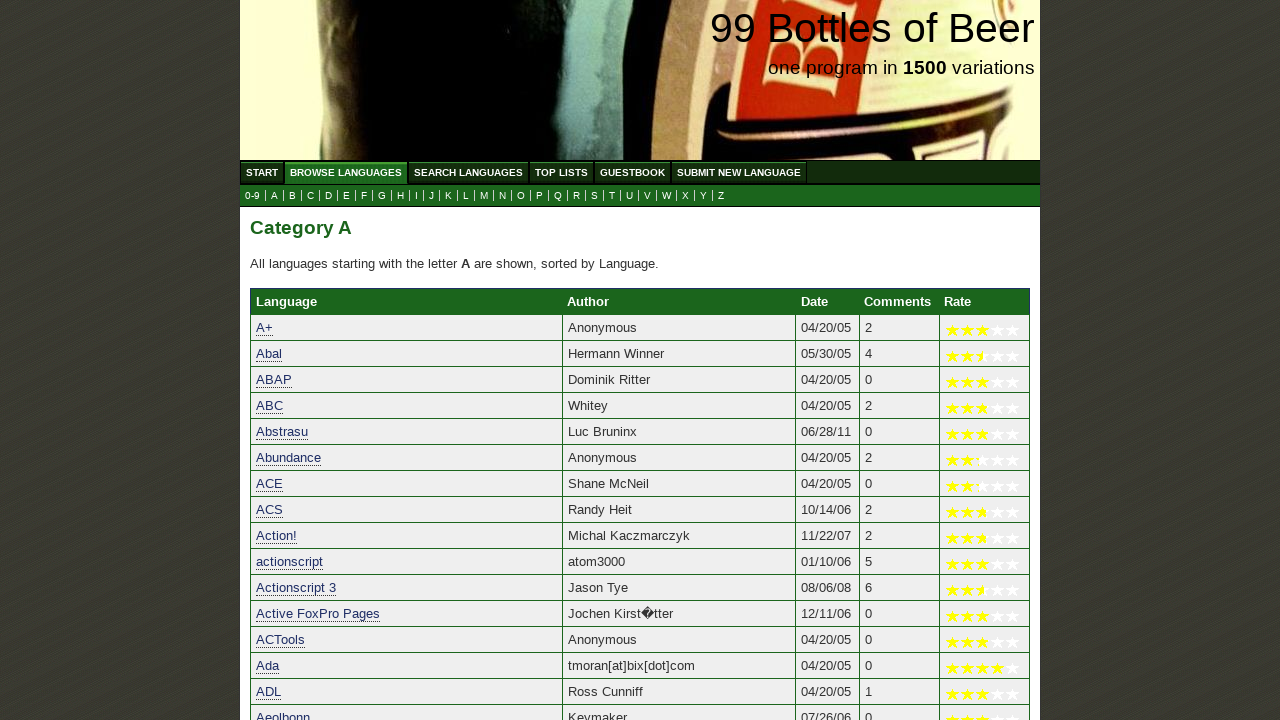

Clicked on letter M to filter languages at (484, 196) on a[href='m.html']
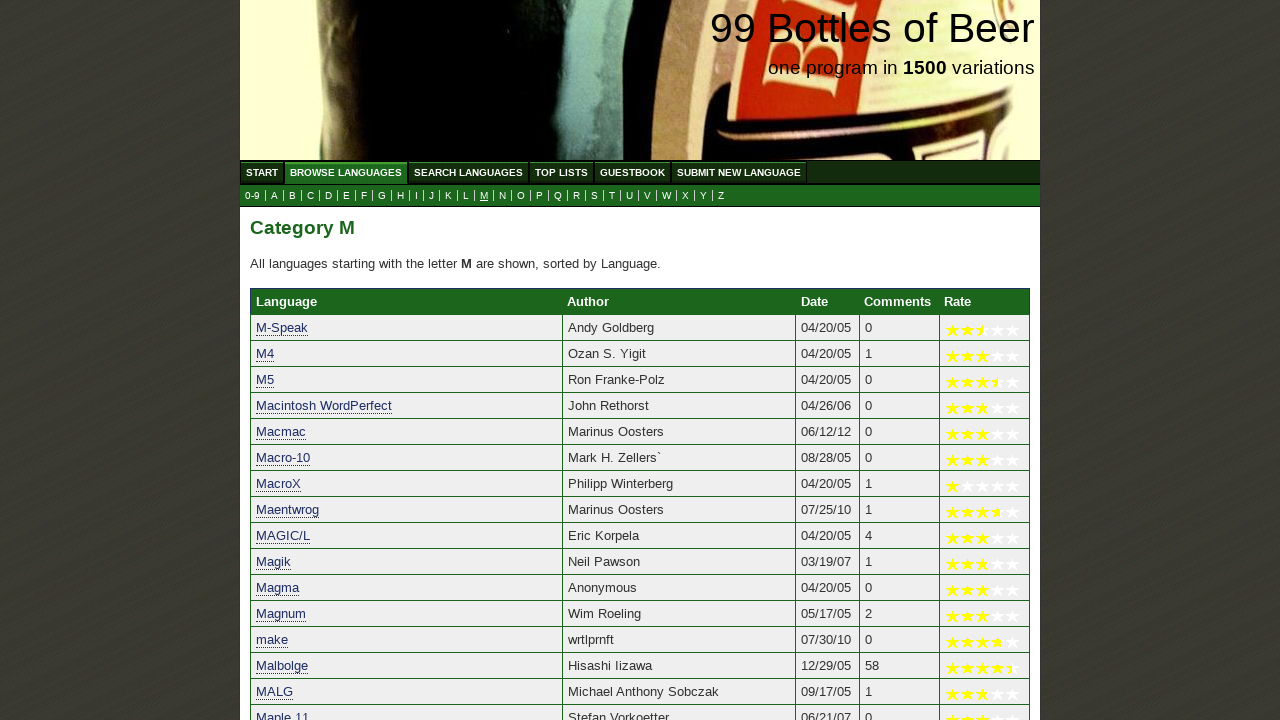

Located all language links in the M section
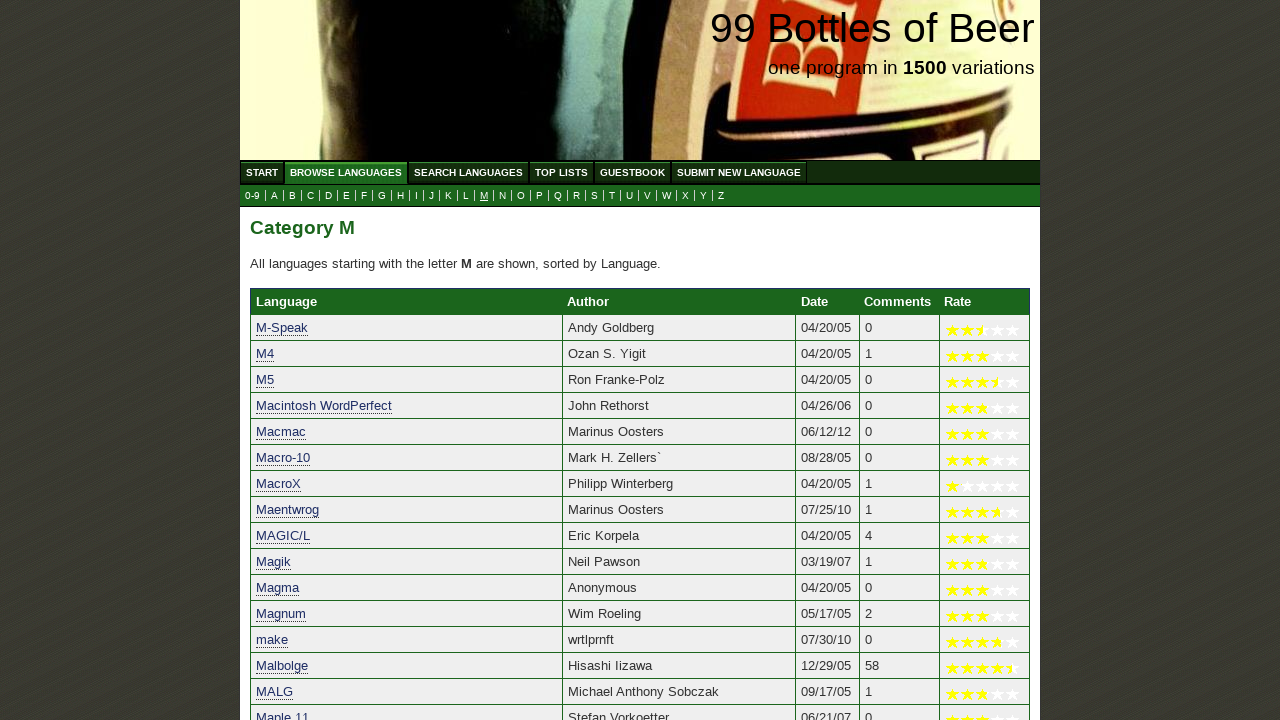

Retrieved text content of last language in list
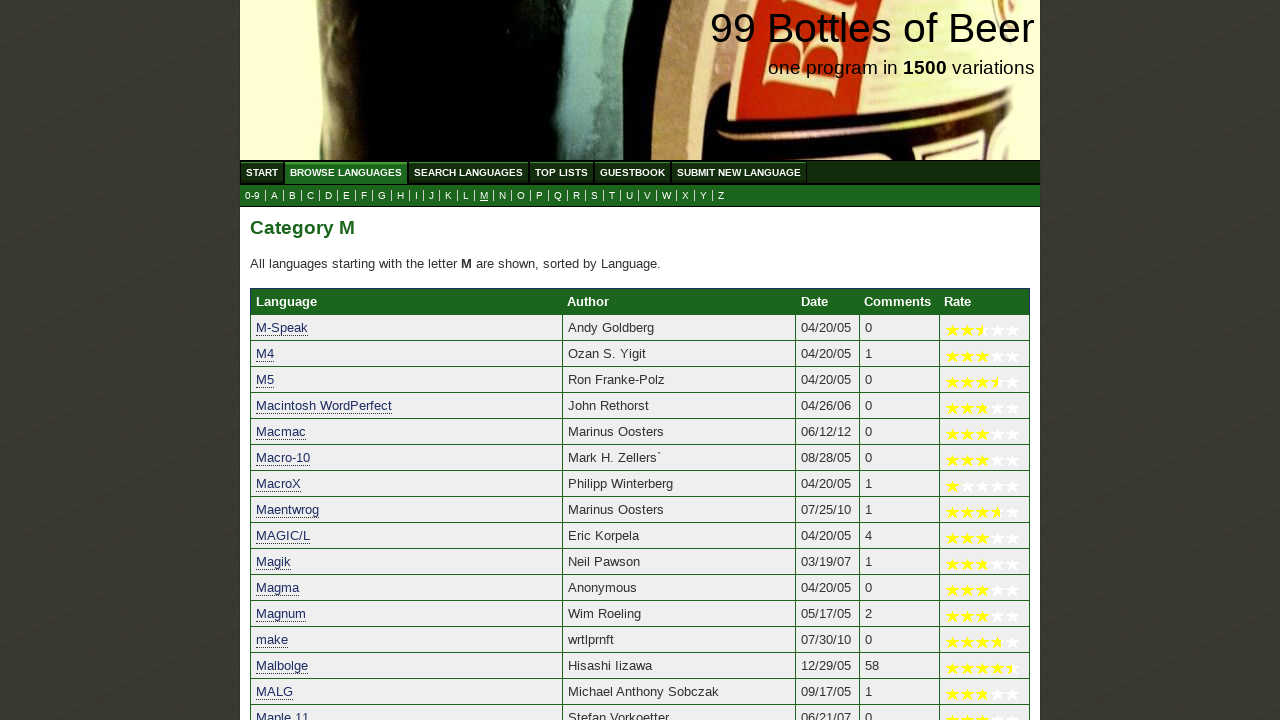

Verified that MySQL is the last language listed in section M
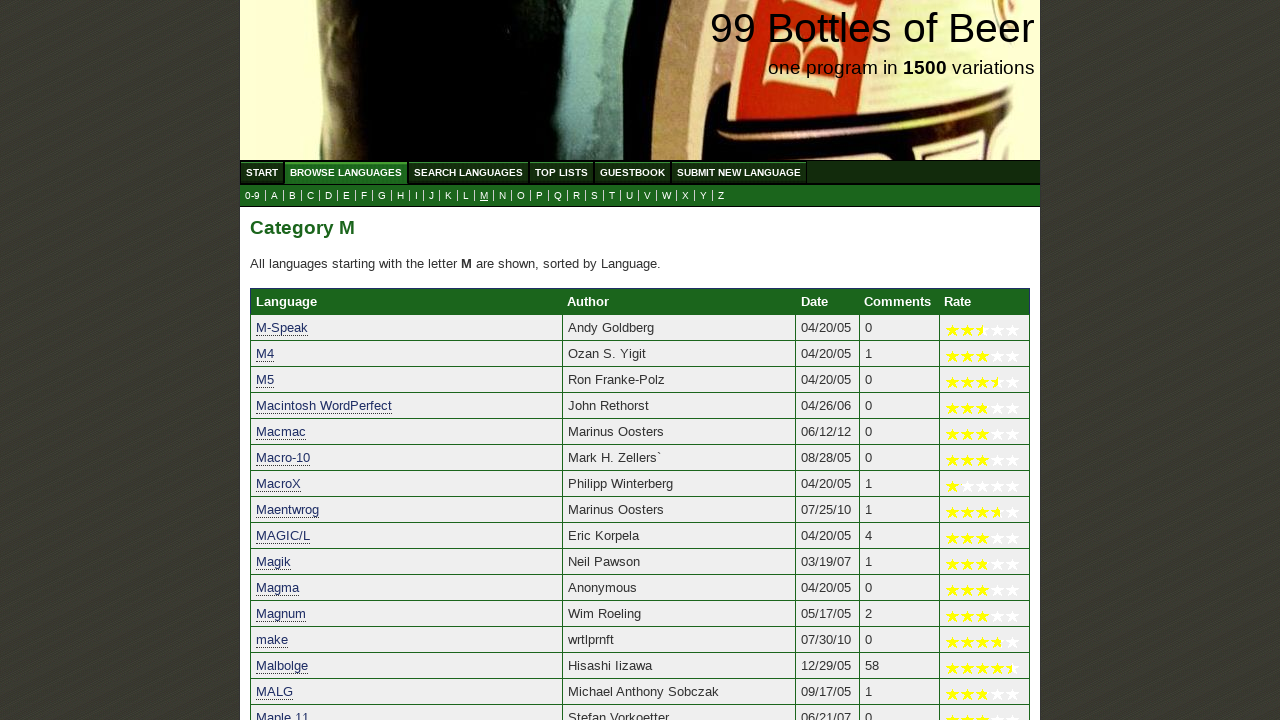

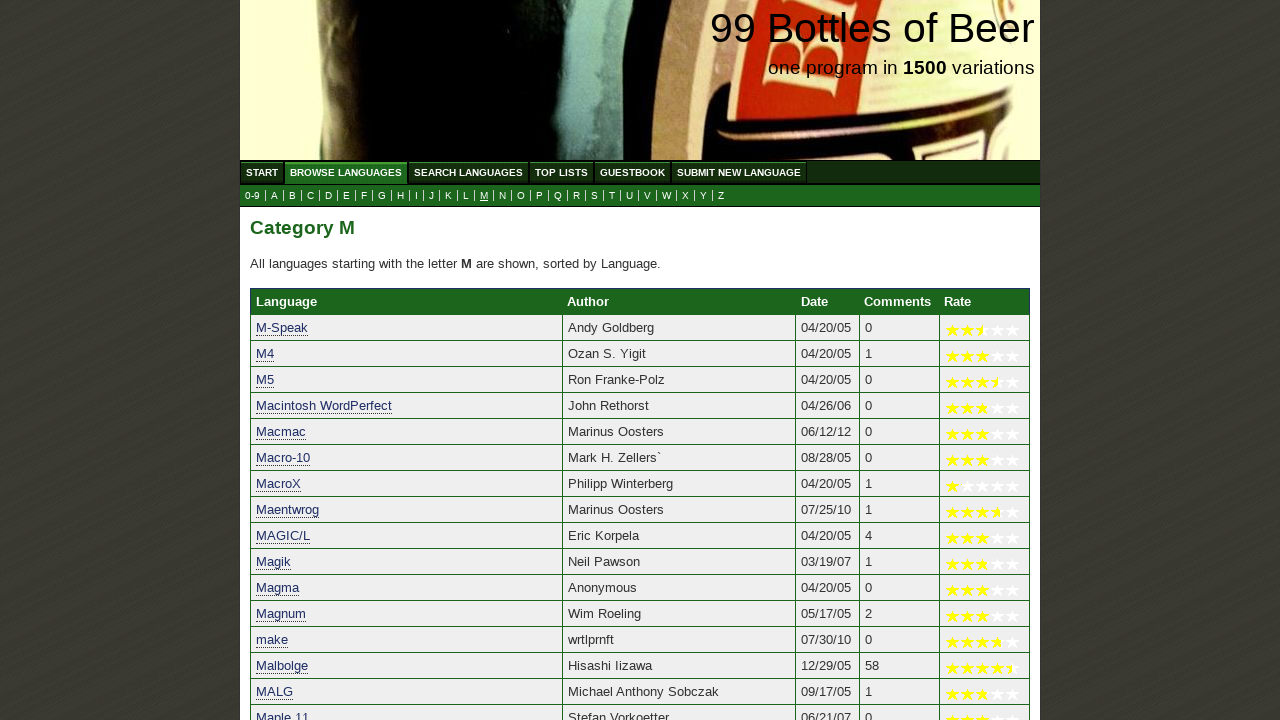